Tests an e-commerce checkout flow by selecting multiple products, proceeding to checkout, entering delivery information, and completing the purchase

Starting URL: https://rahulshettyacademy.com/angularpractice/shop

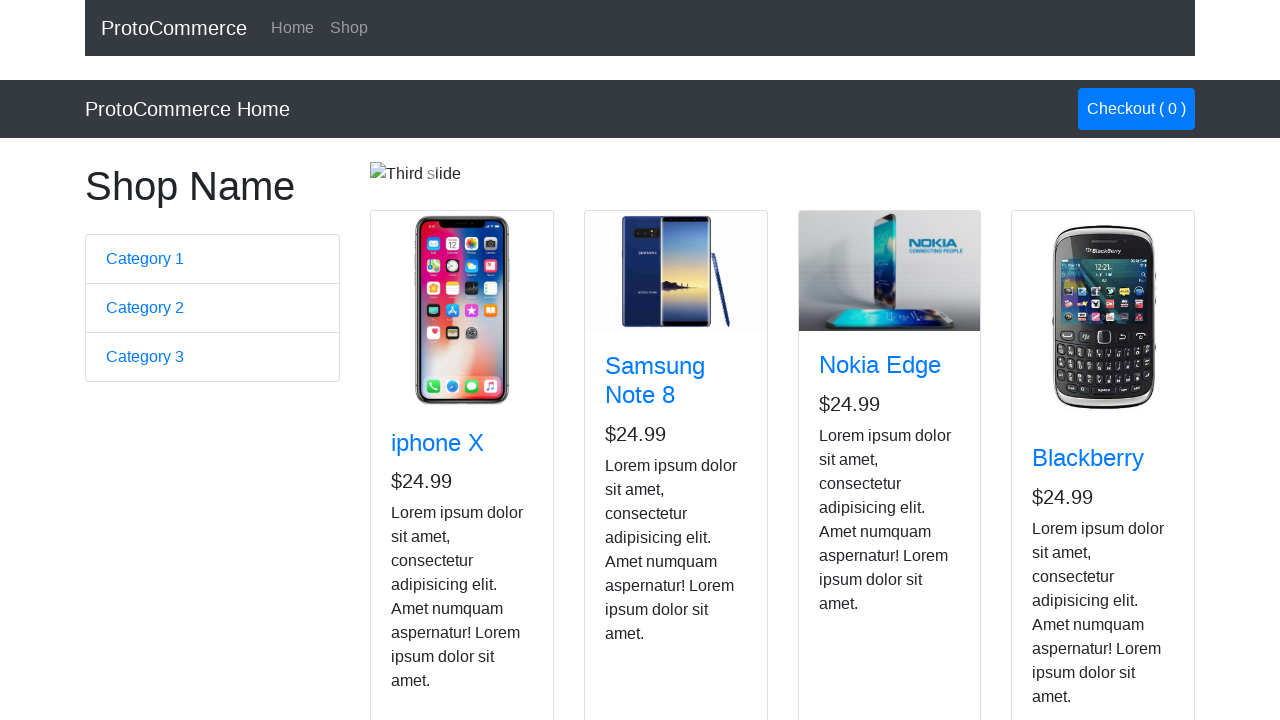

Product list loaded and visible
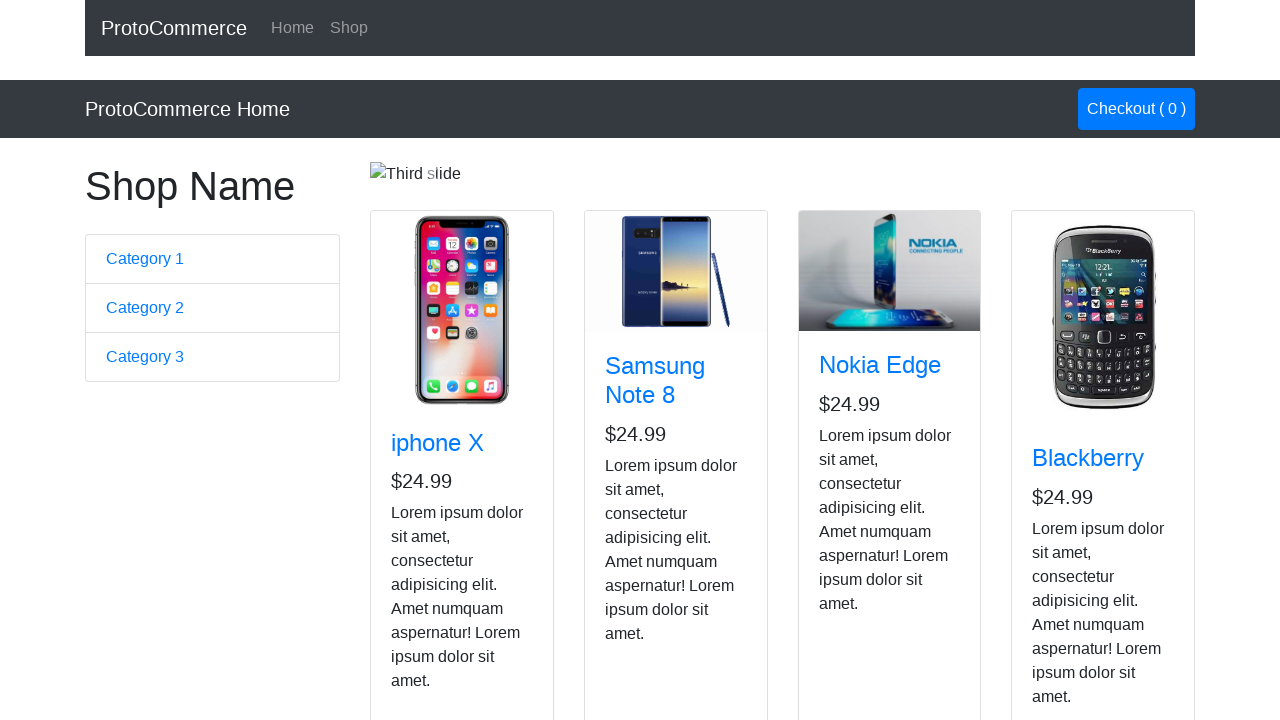

Retrieved all product elements from the page
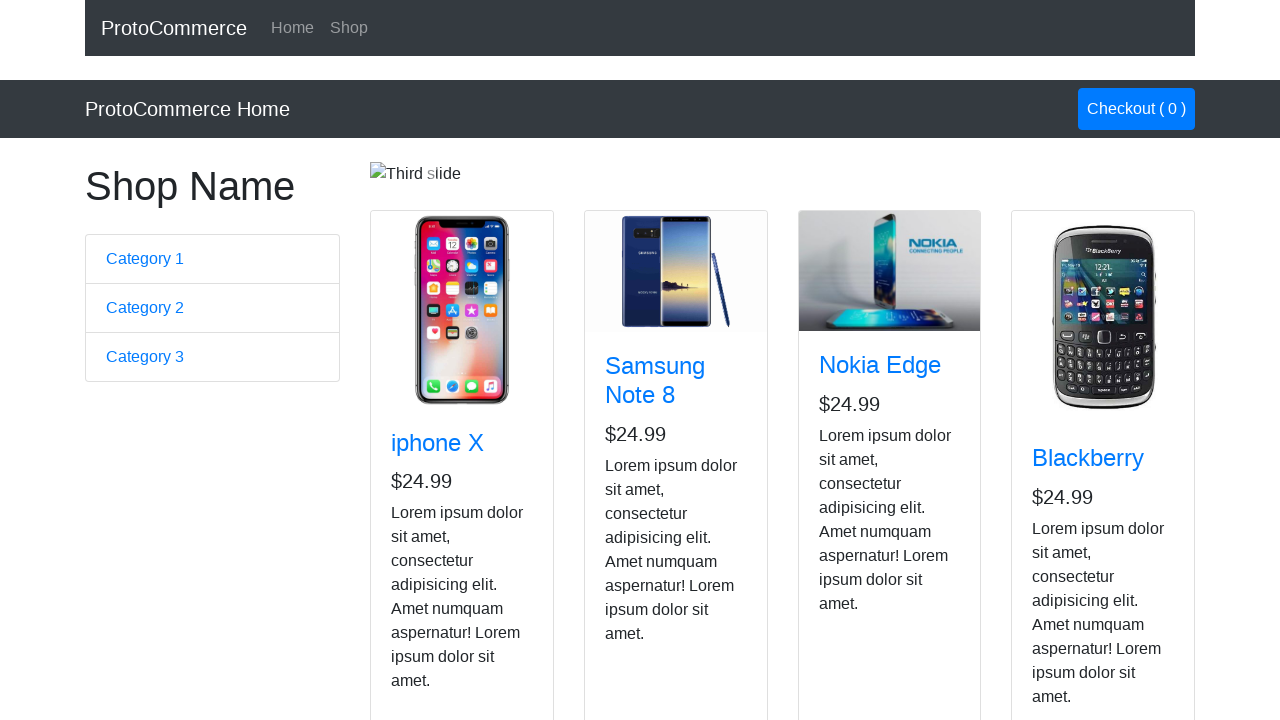

Located product 'iphone X' at index 1
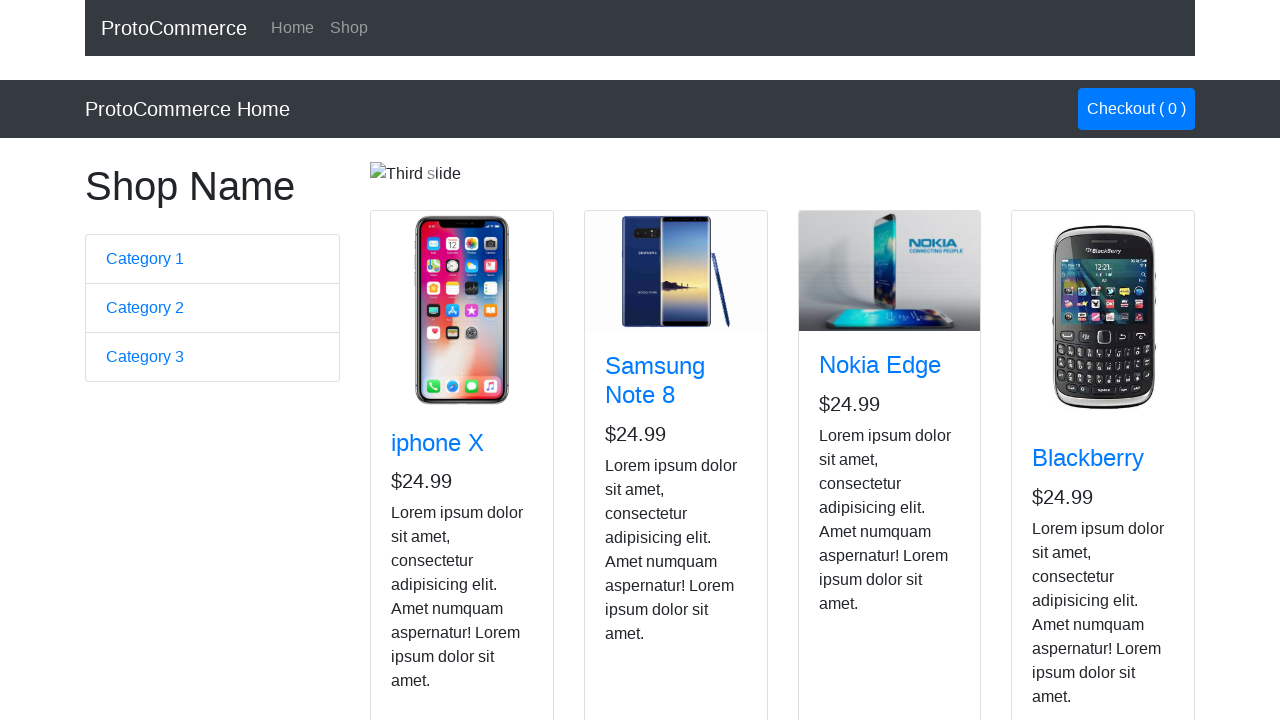

Added 'iphone X' to cart at (427, 528) on (//div[@class='card-footer'])[1]/button
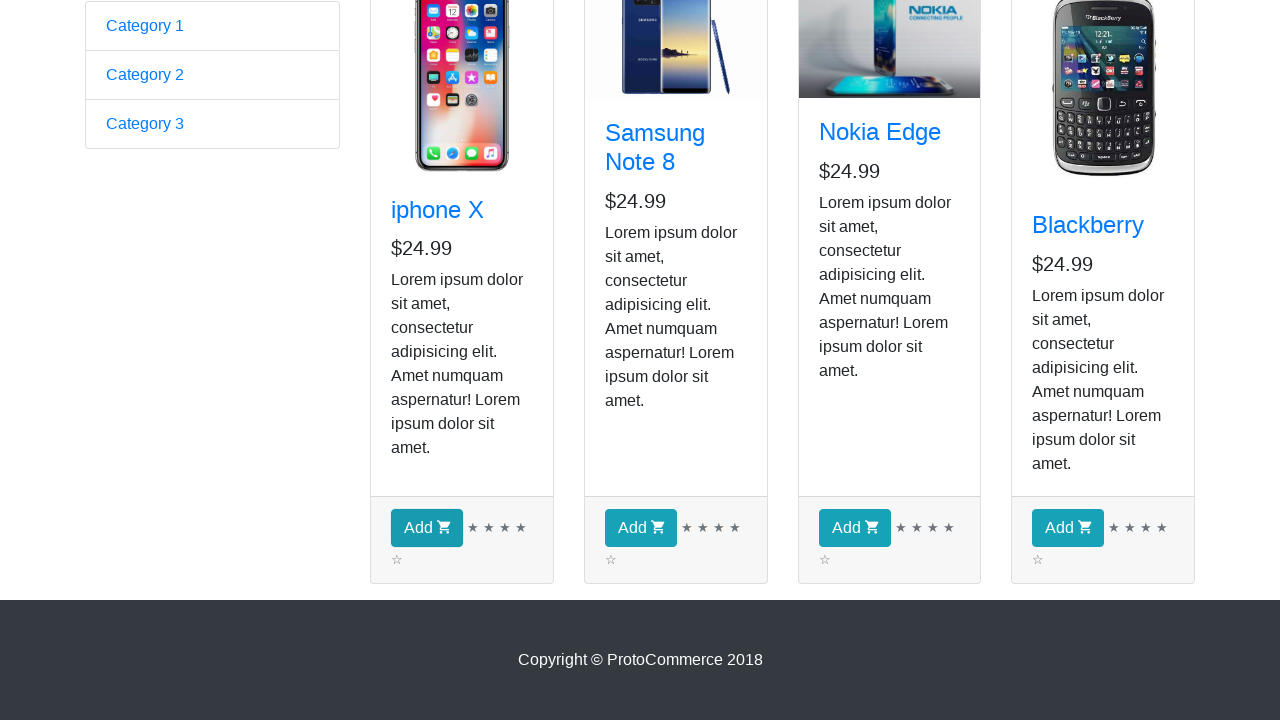

Retrieved all product elements from the page
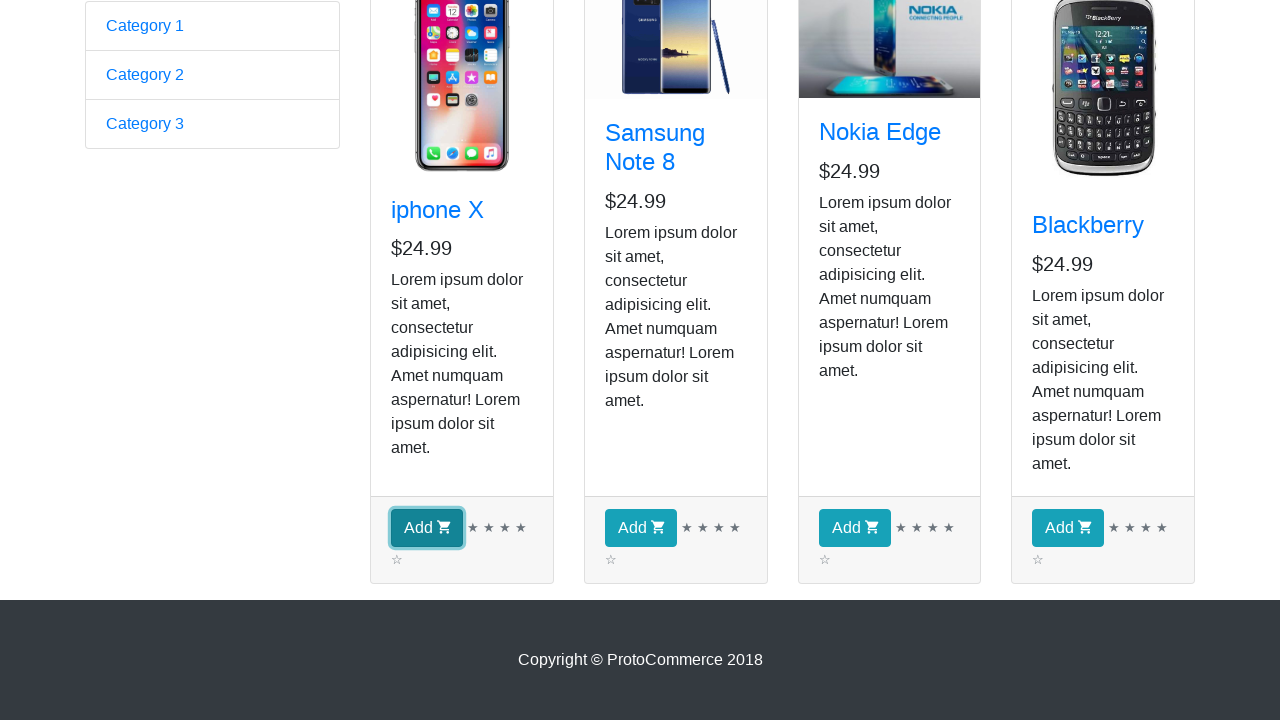

Located product 'Samsung Note 8' at index 2
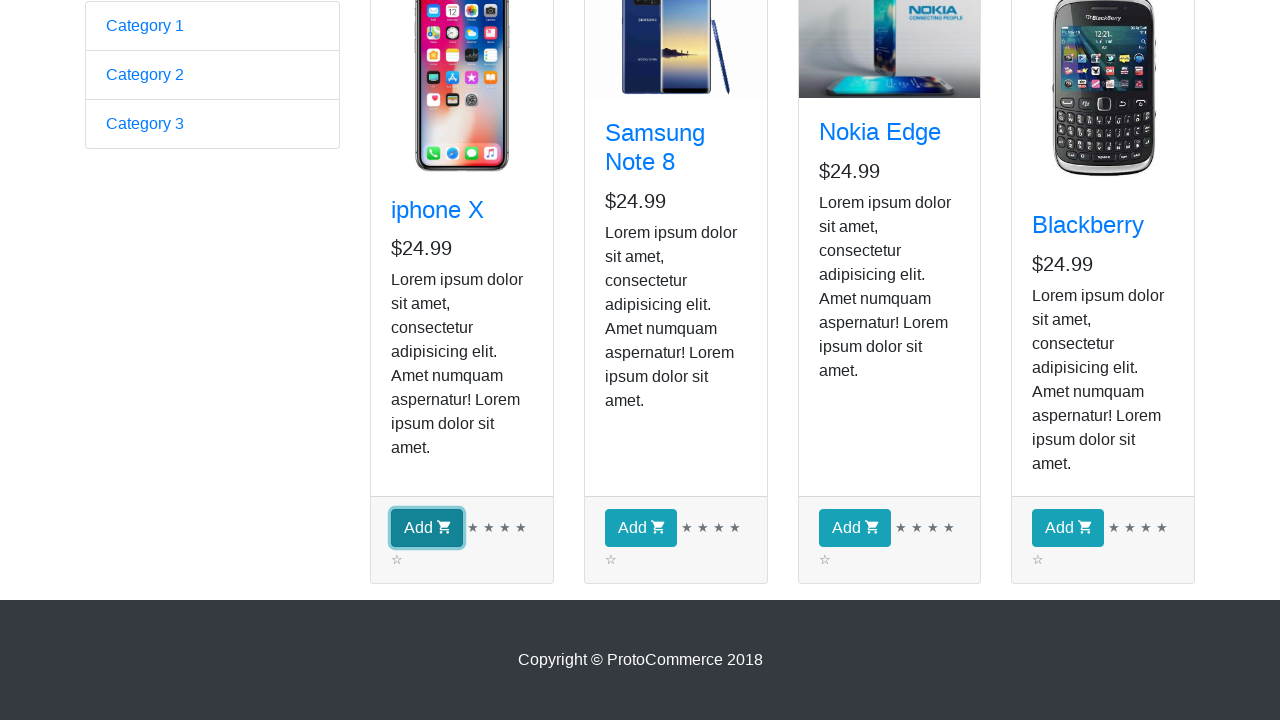

Added 'Samsung Note 8' to cart at (641, 528) on (//div[@class='card-footer'])[2]/button
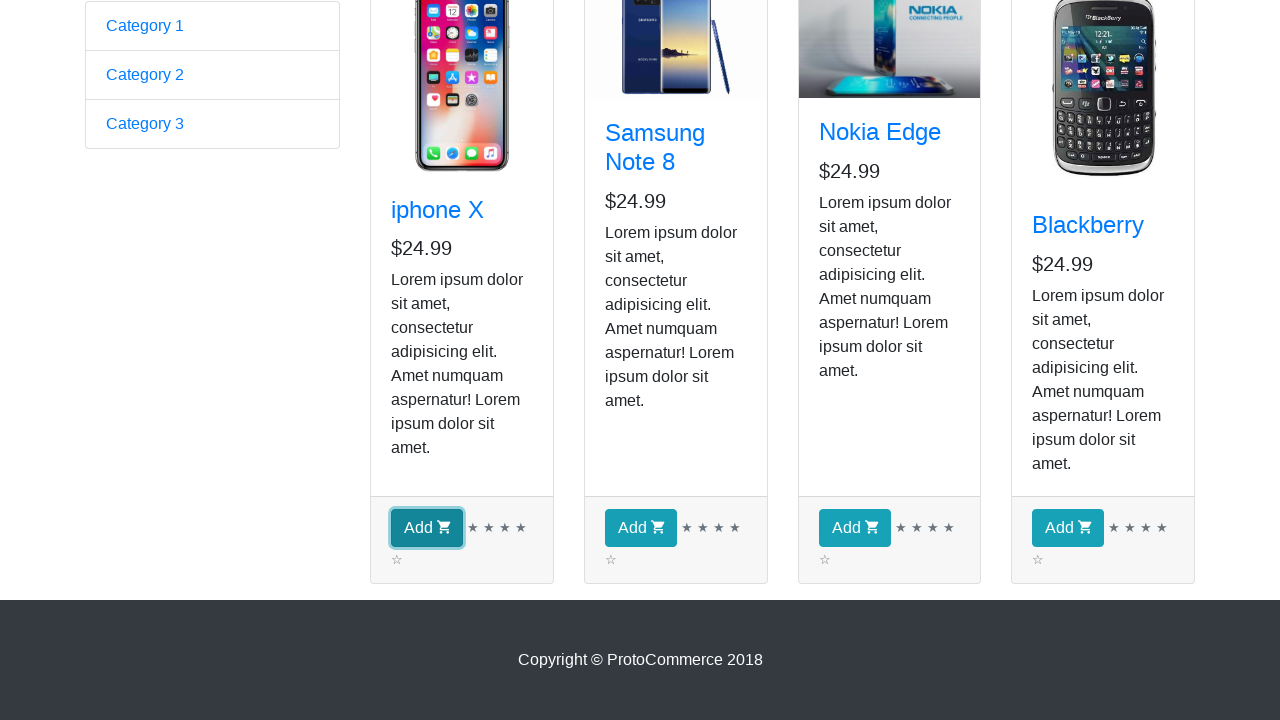

Clicked checkout button in navbar at (1136, 109) on xpath=//a[@class='nav-link btn btn-primary']
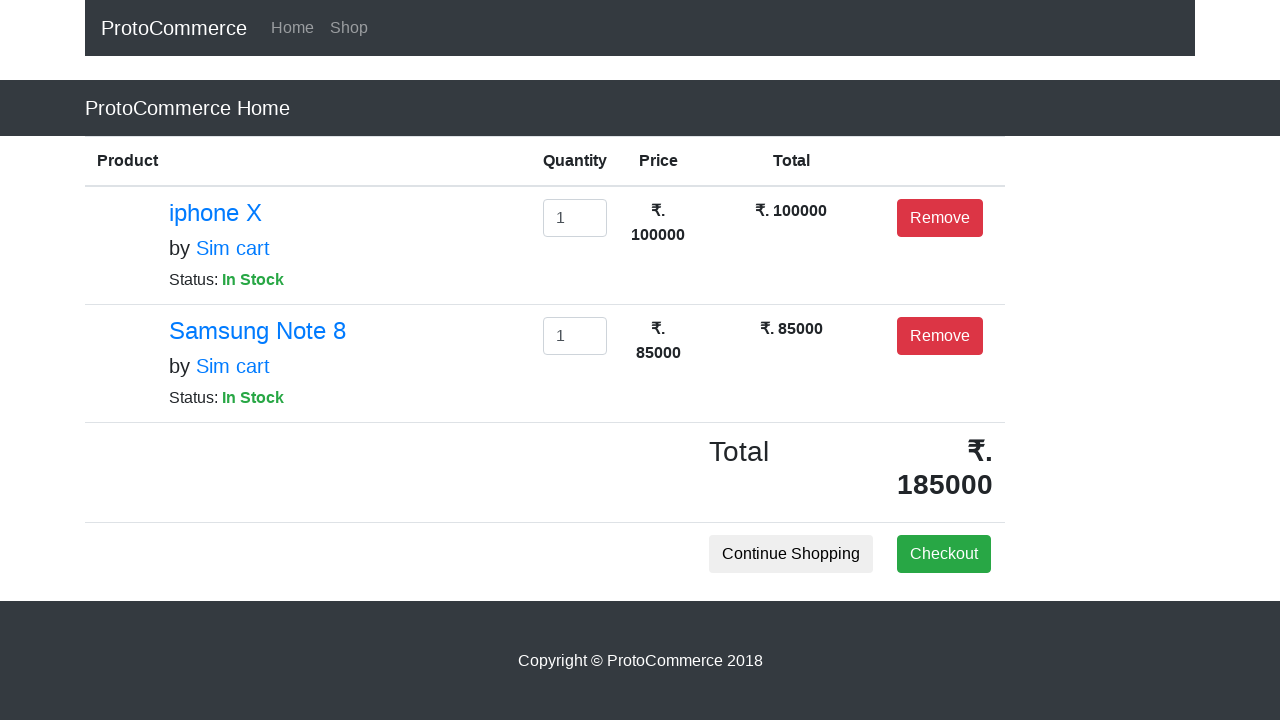

Clicked success/confirm button on checkout page at (944, 554) on xpath=//button[@class='btn btn-success']
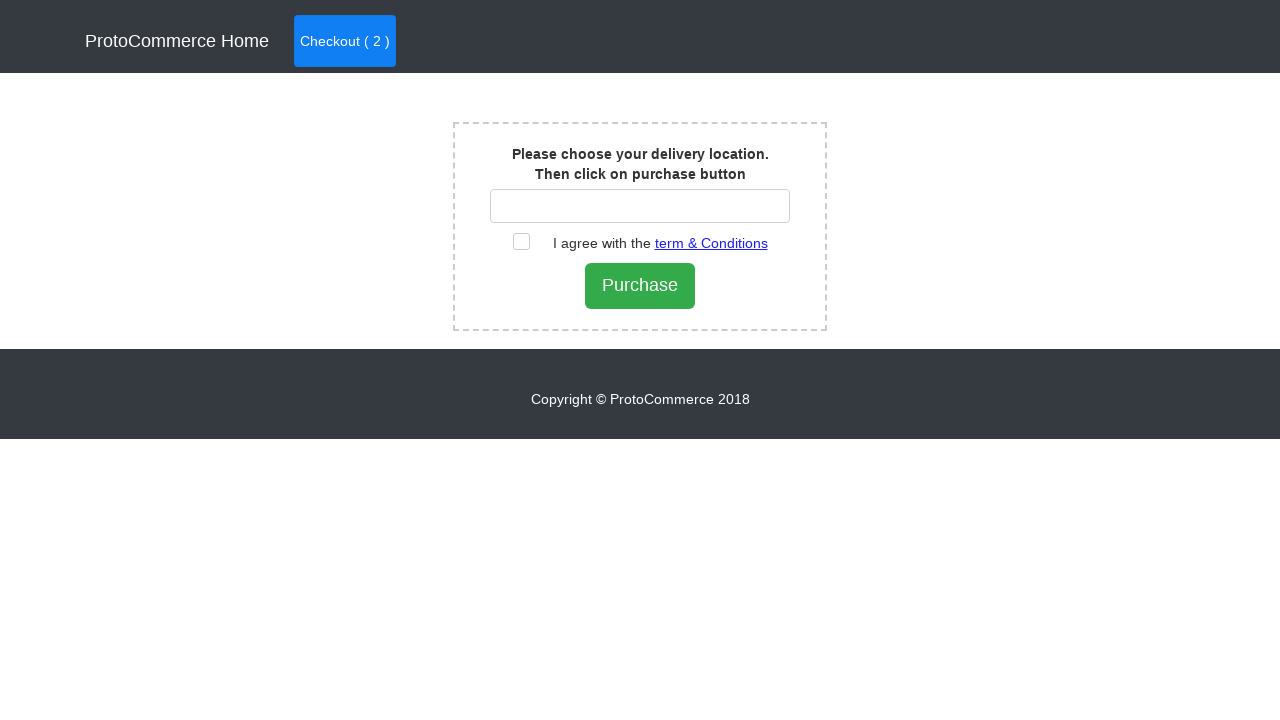

Entered delivery location 'Saharanpur' on #country
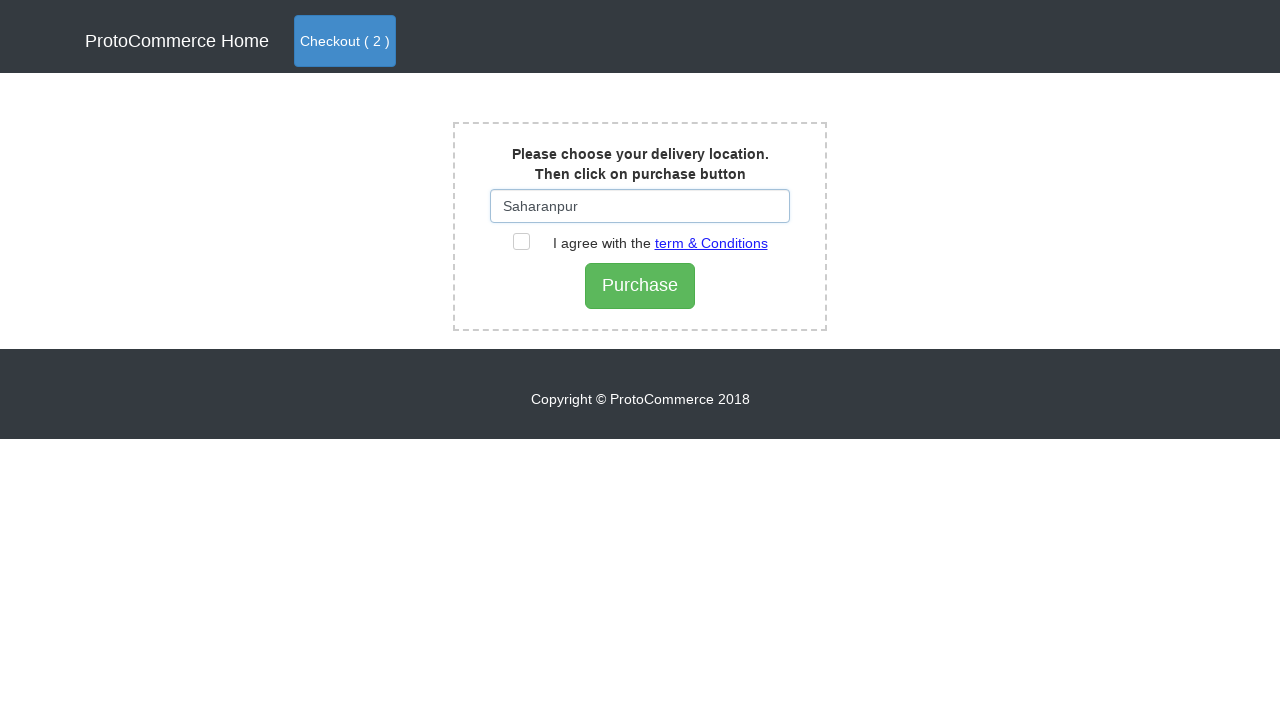

Waited for autocomplete suggestions
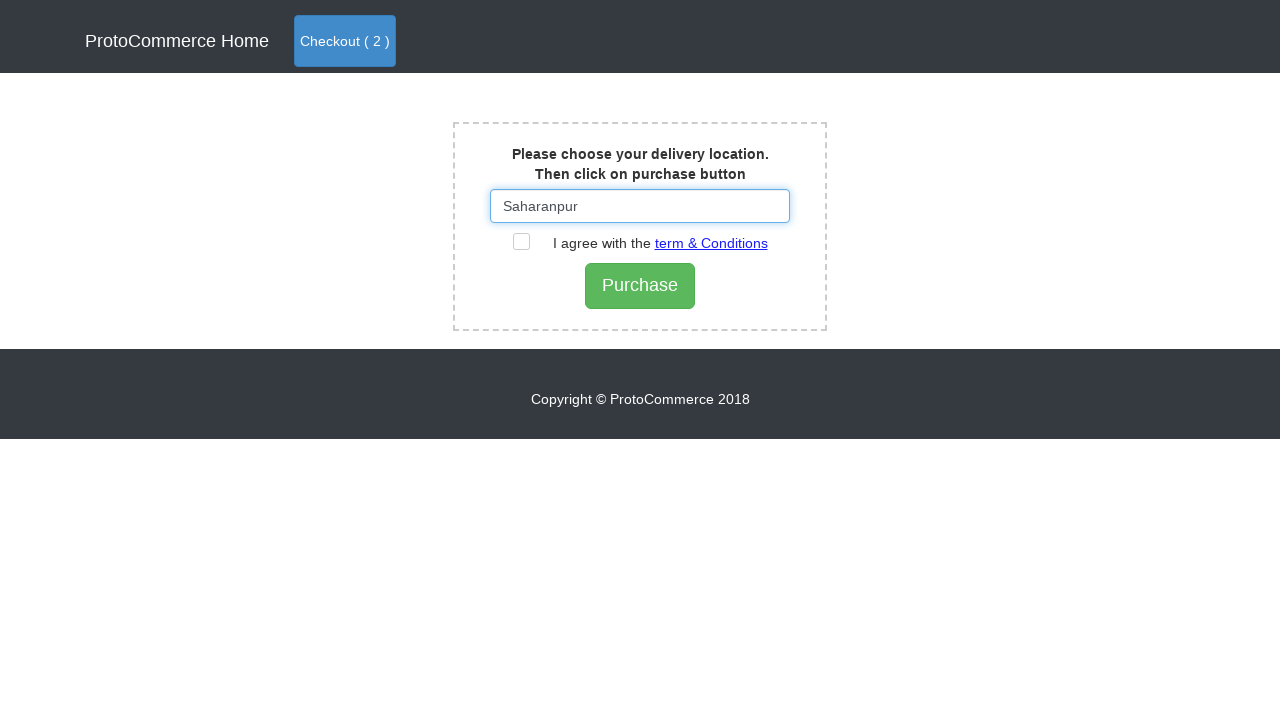

Clicked Purchase button to complete order at (640, 286) on xpath=//input[@value='Purchase']
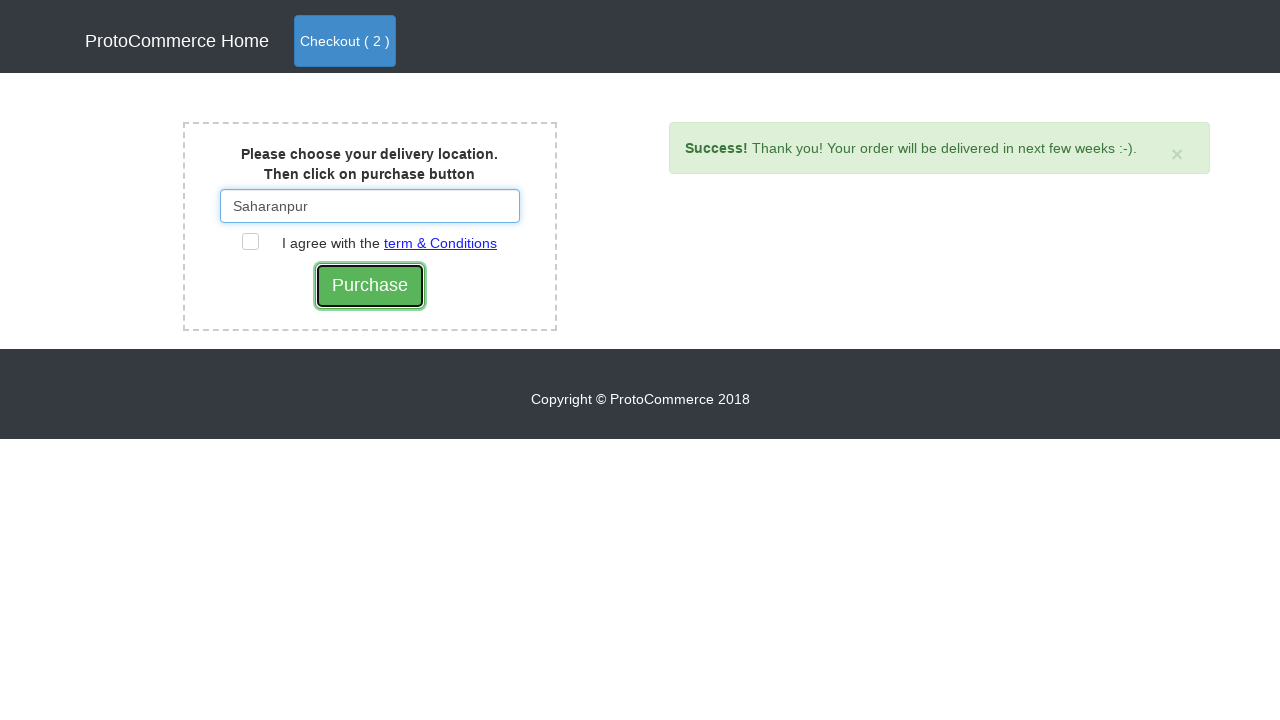

Purchase success message appeared - order completed successfully
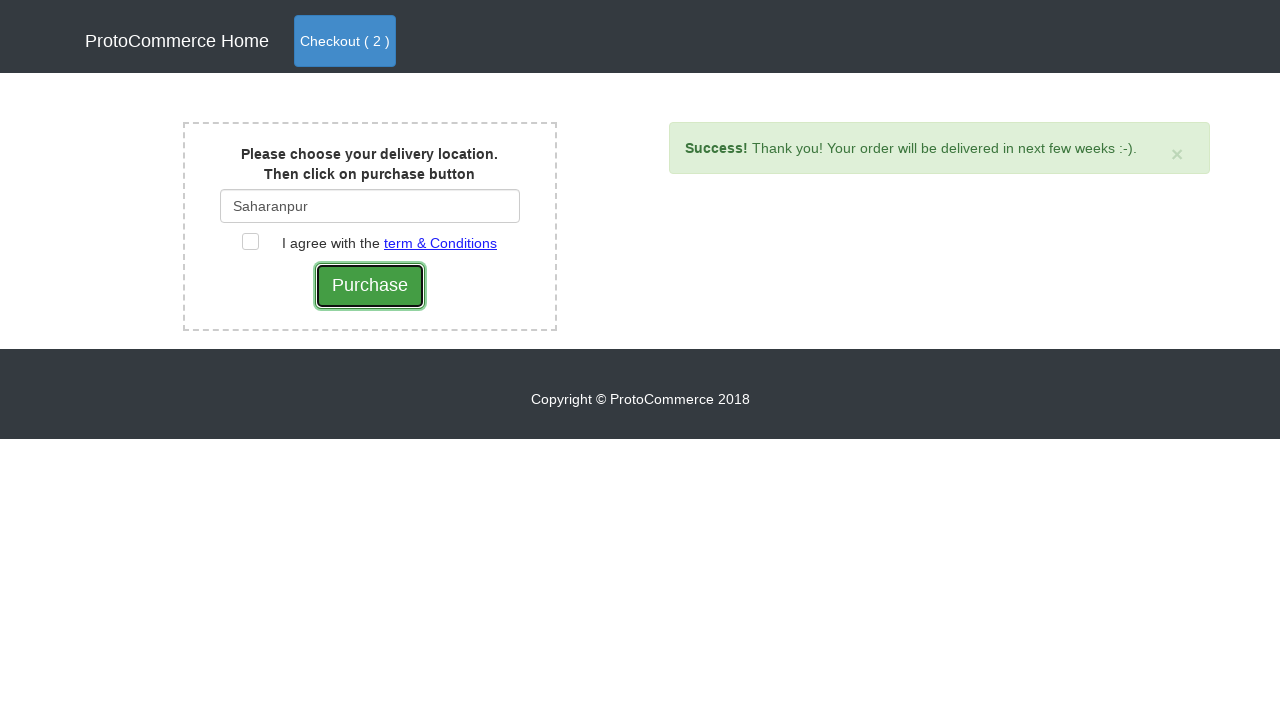

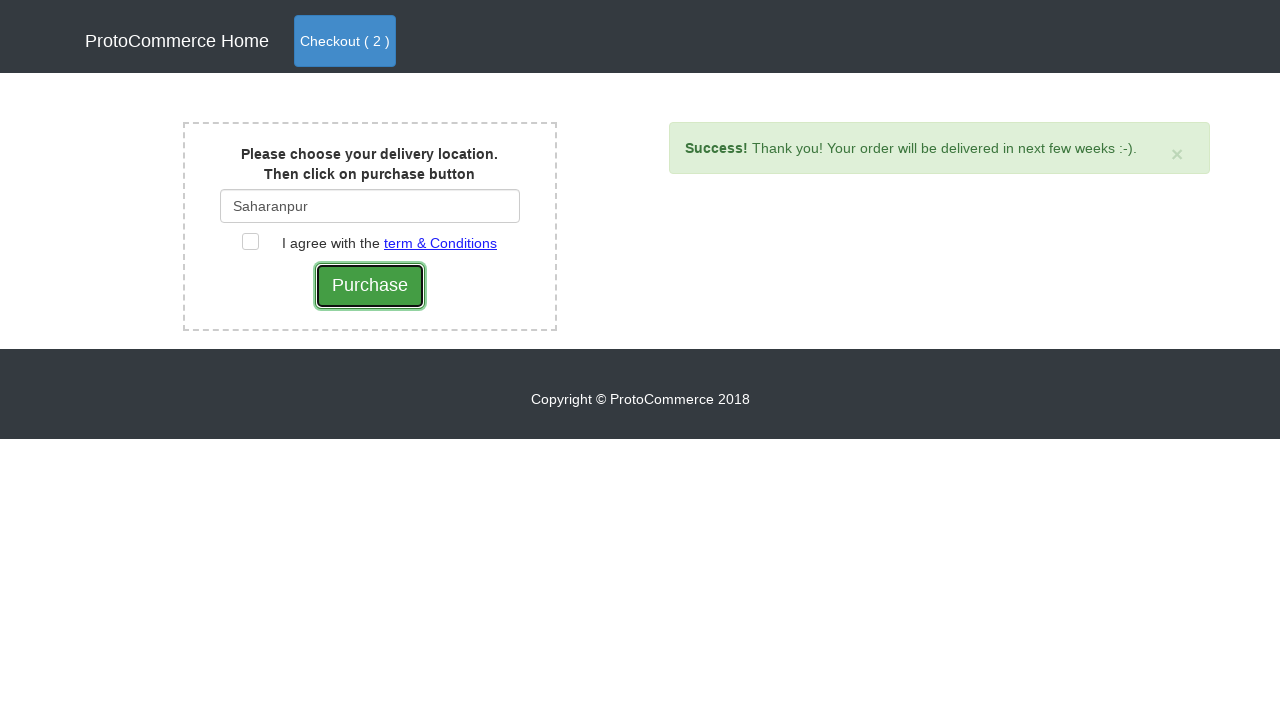